Verifies the page title is "Password generator"

Starting URL: http://angel.net/~nic/passwd.current.html

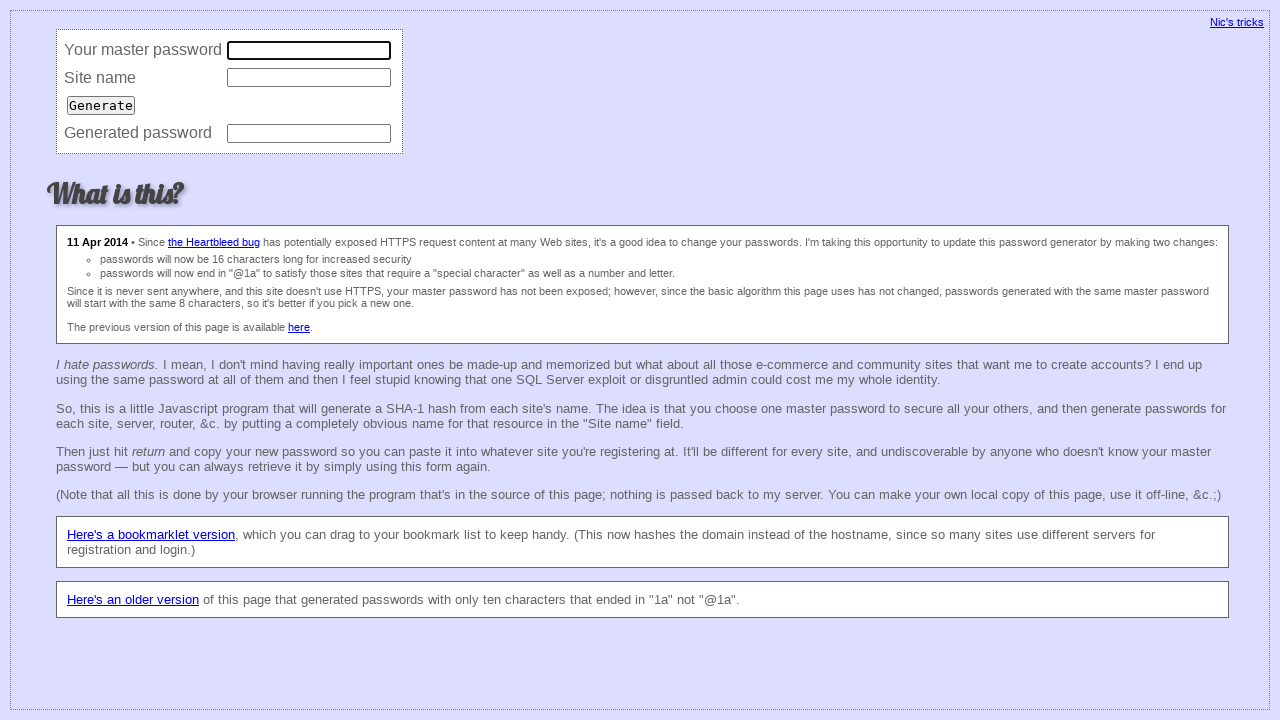

Waited for page to reach domcontentloaded state
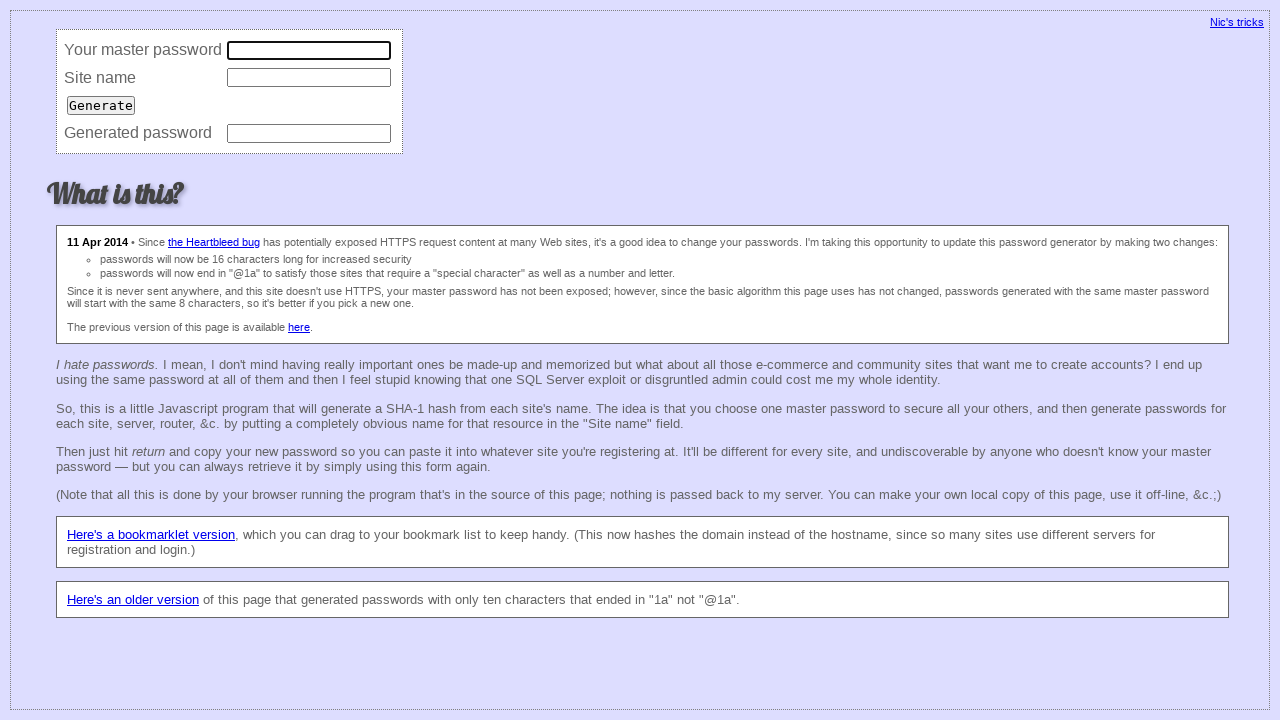

Verified page title is 'Password generator'
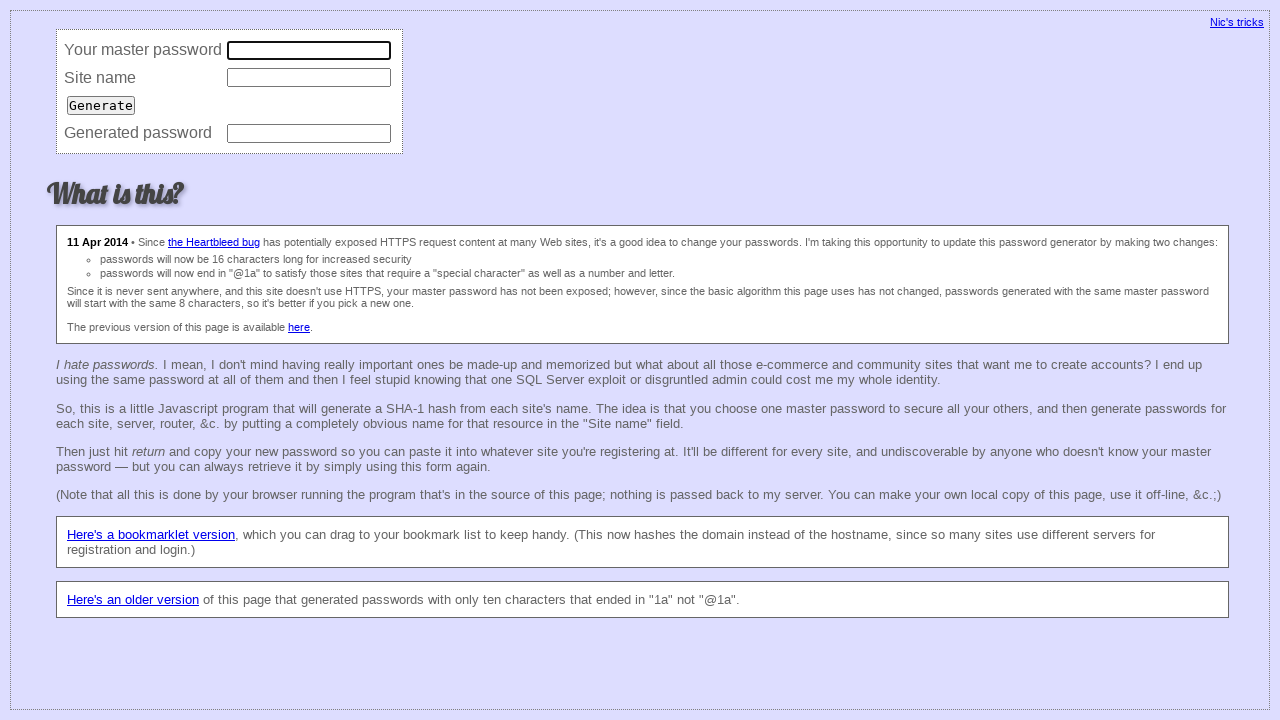

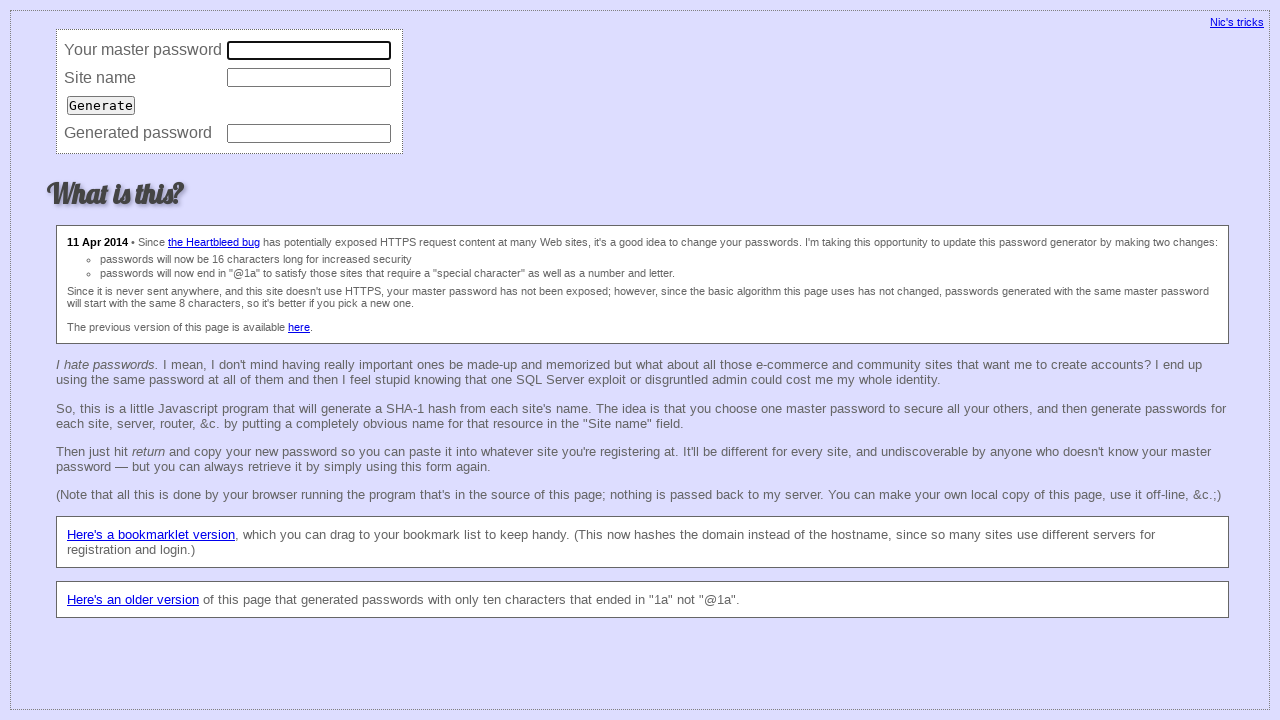